Tests website responsiveness by loading the page at different screen resolutions to verify proper display

Starting URL: https://www.getcalley.com/

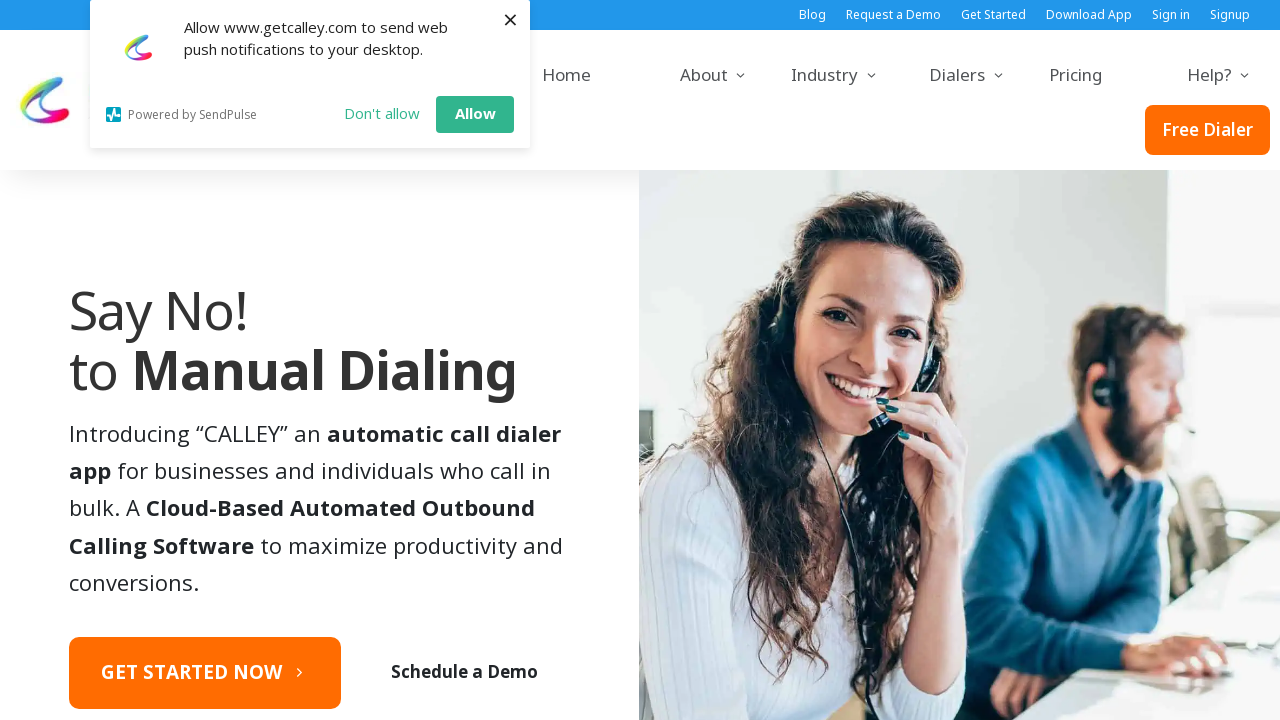

Set viewport size to 1920x1080 resolution
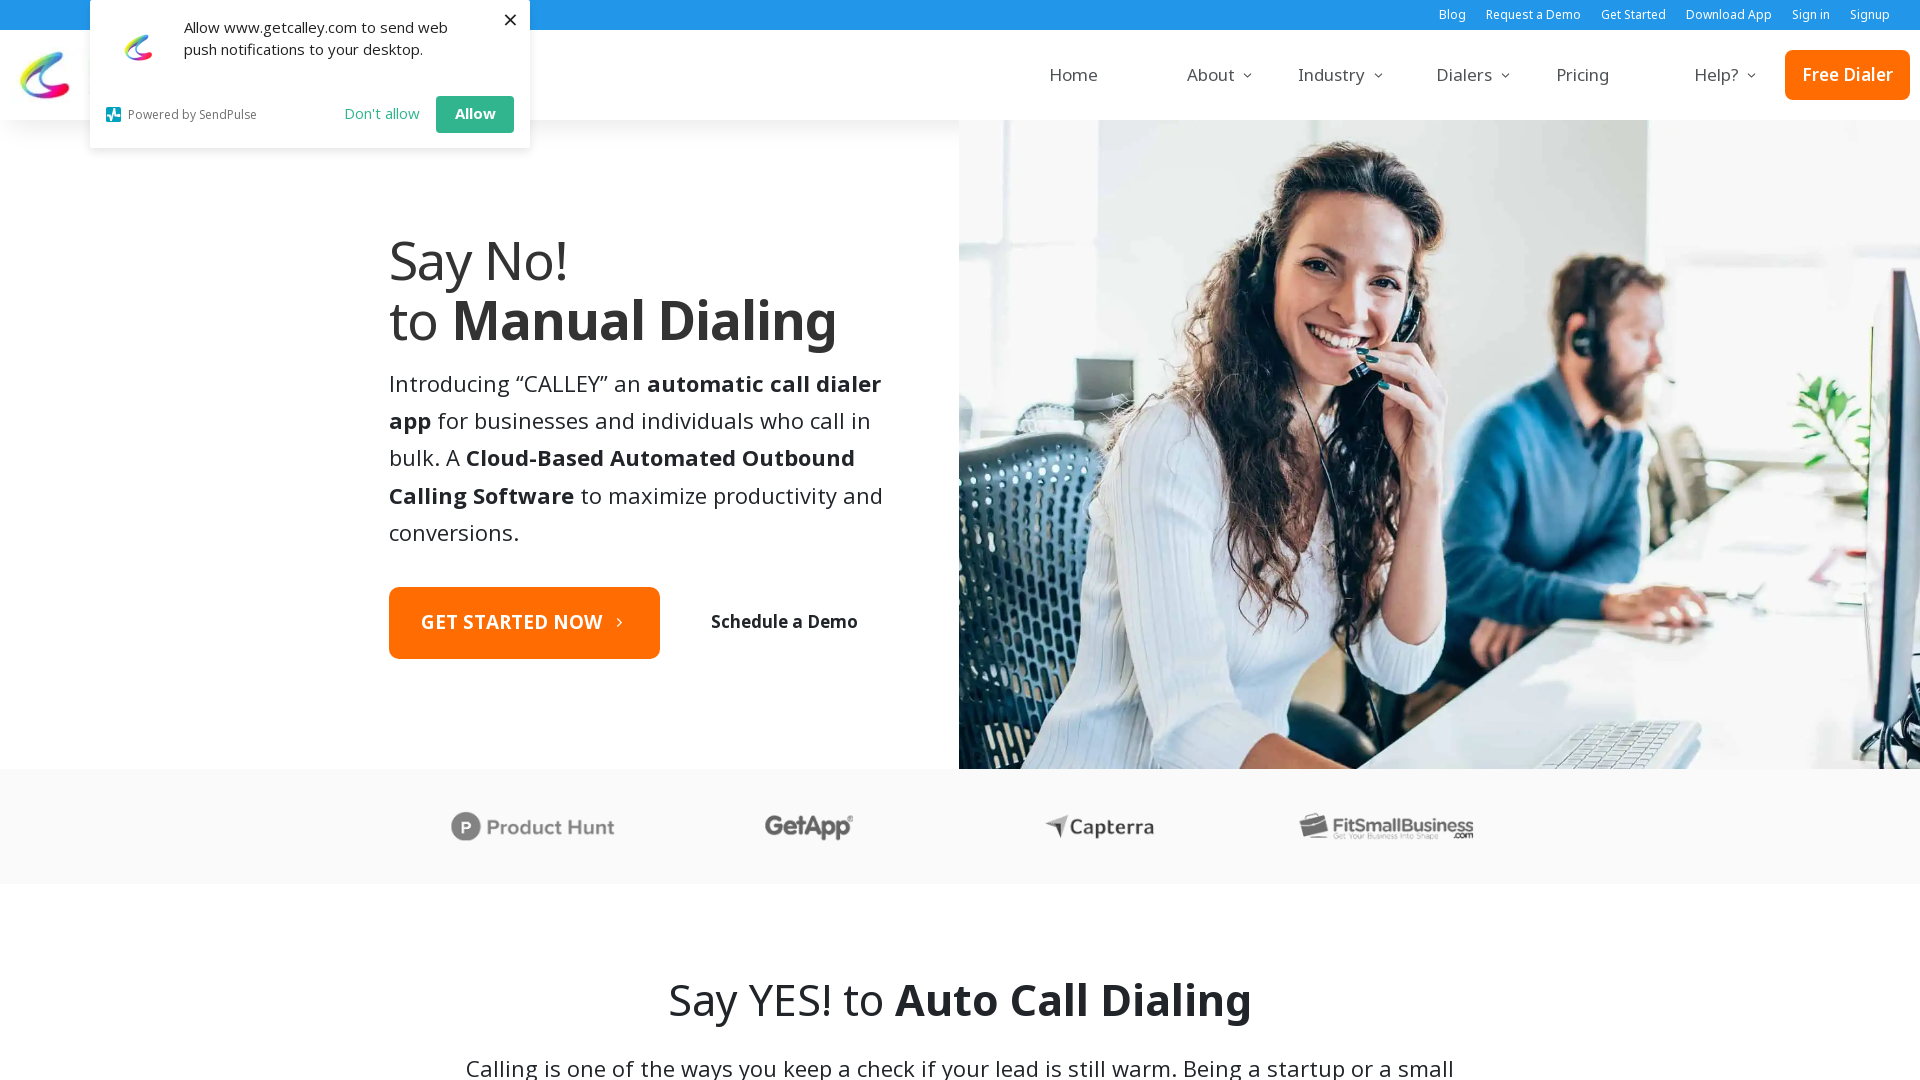

Navigated to https://www.getcalley.com/ at 1920x1080 resolution
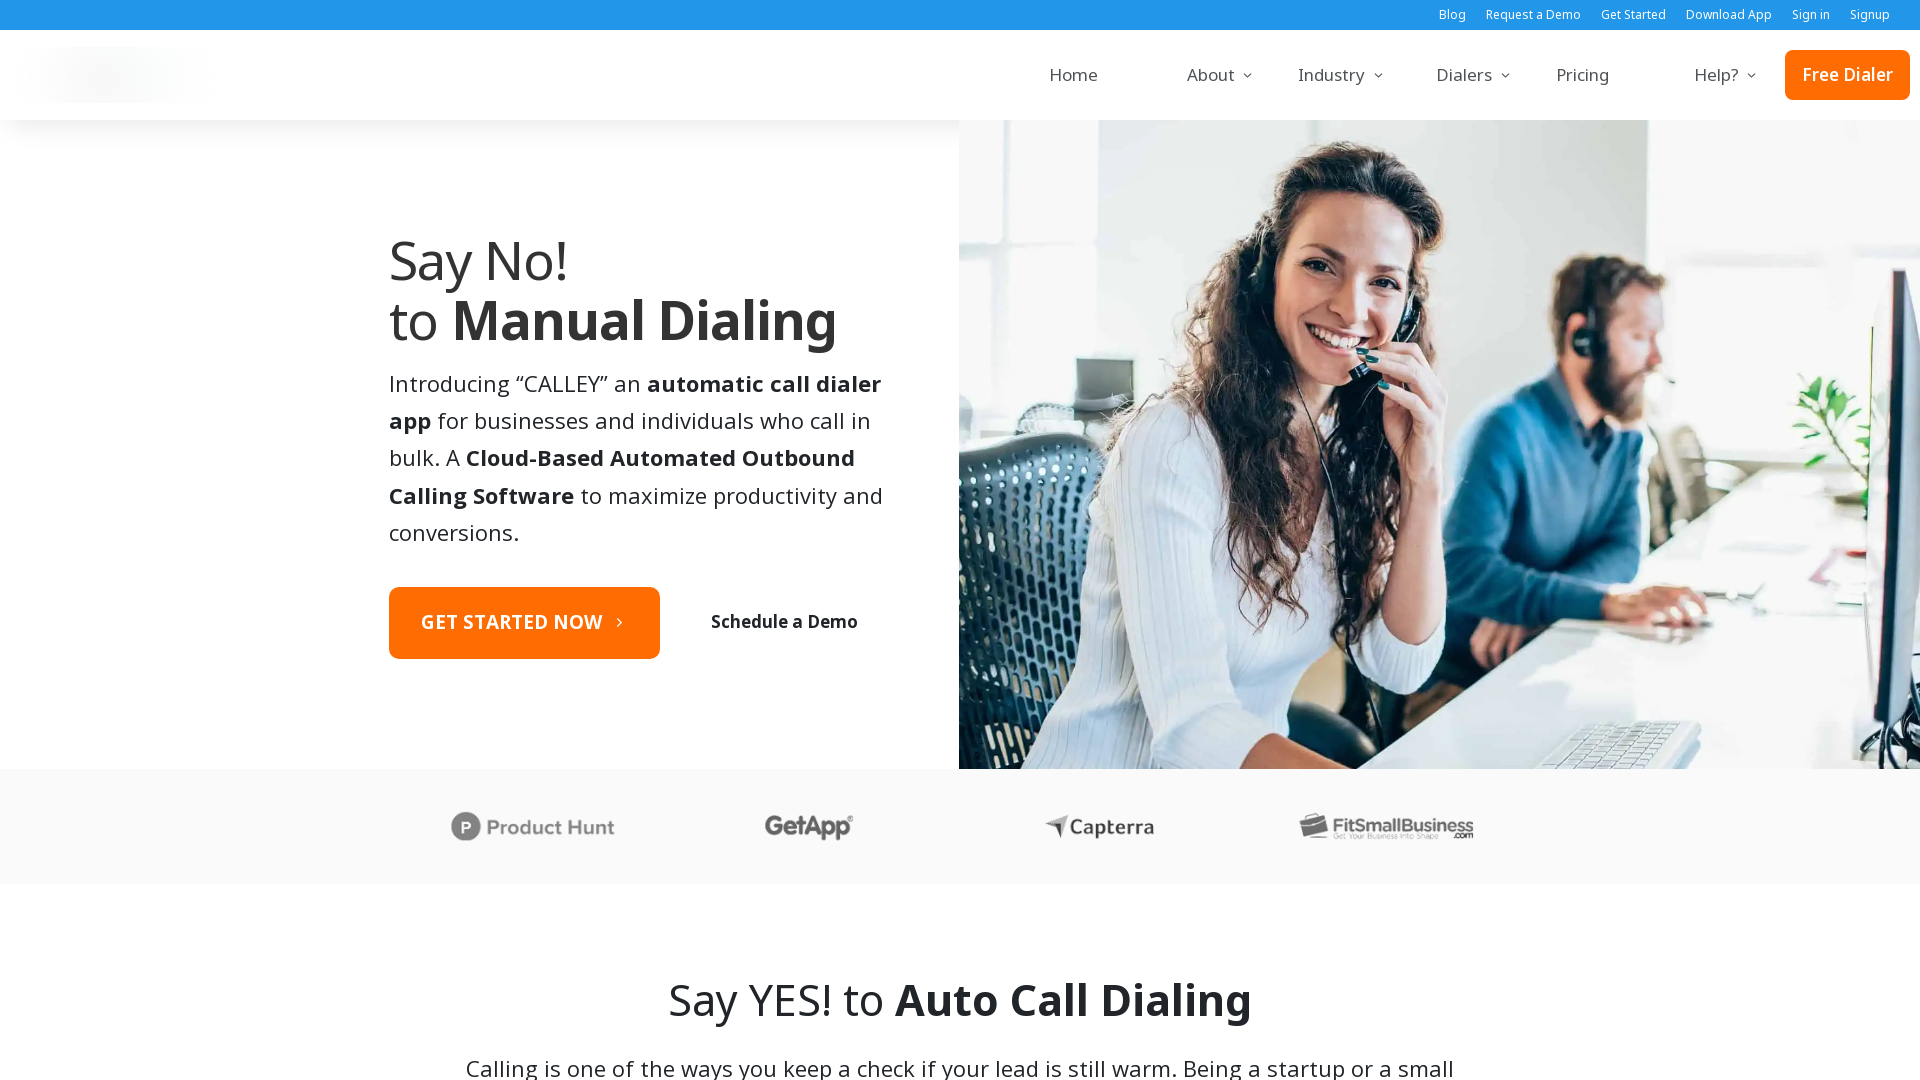

Page loaded to domcontentloaded state at 1920x1080 resolution
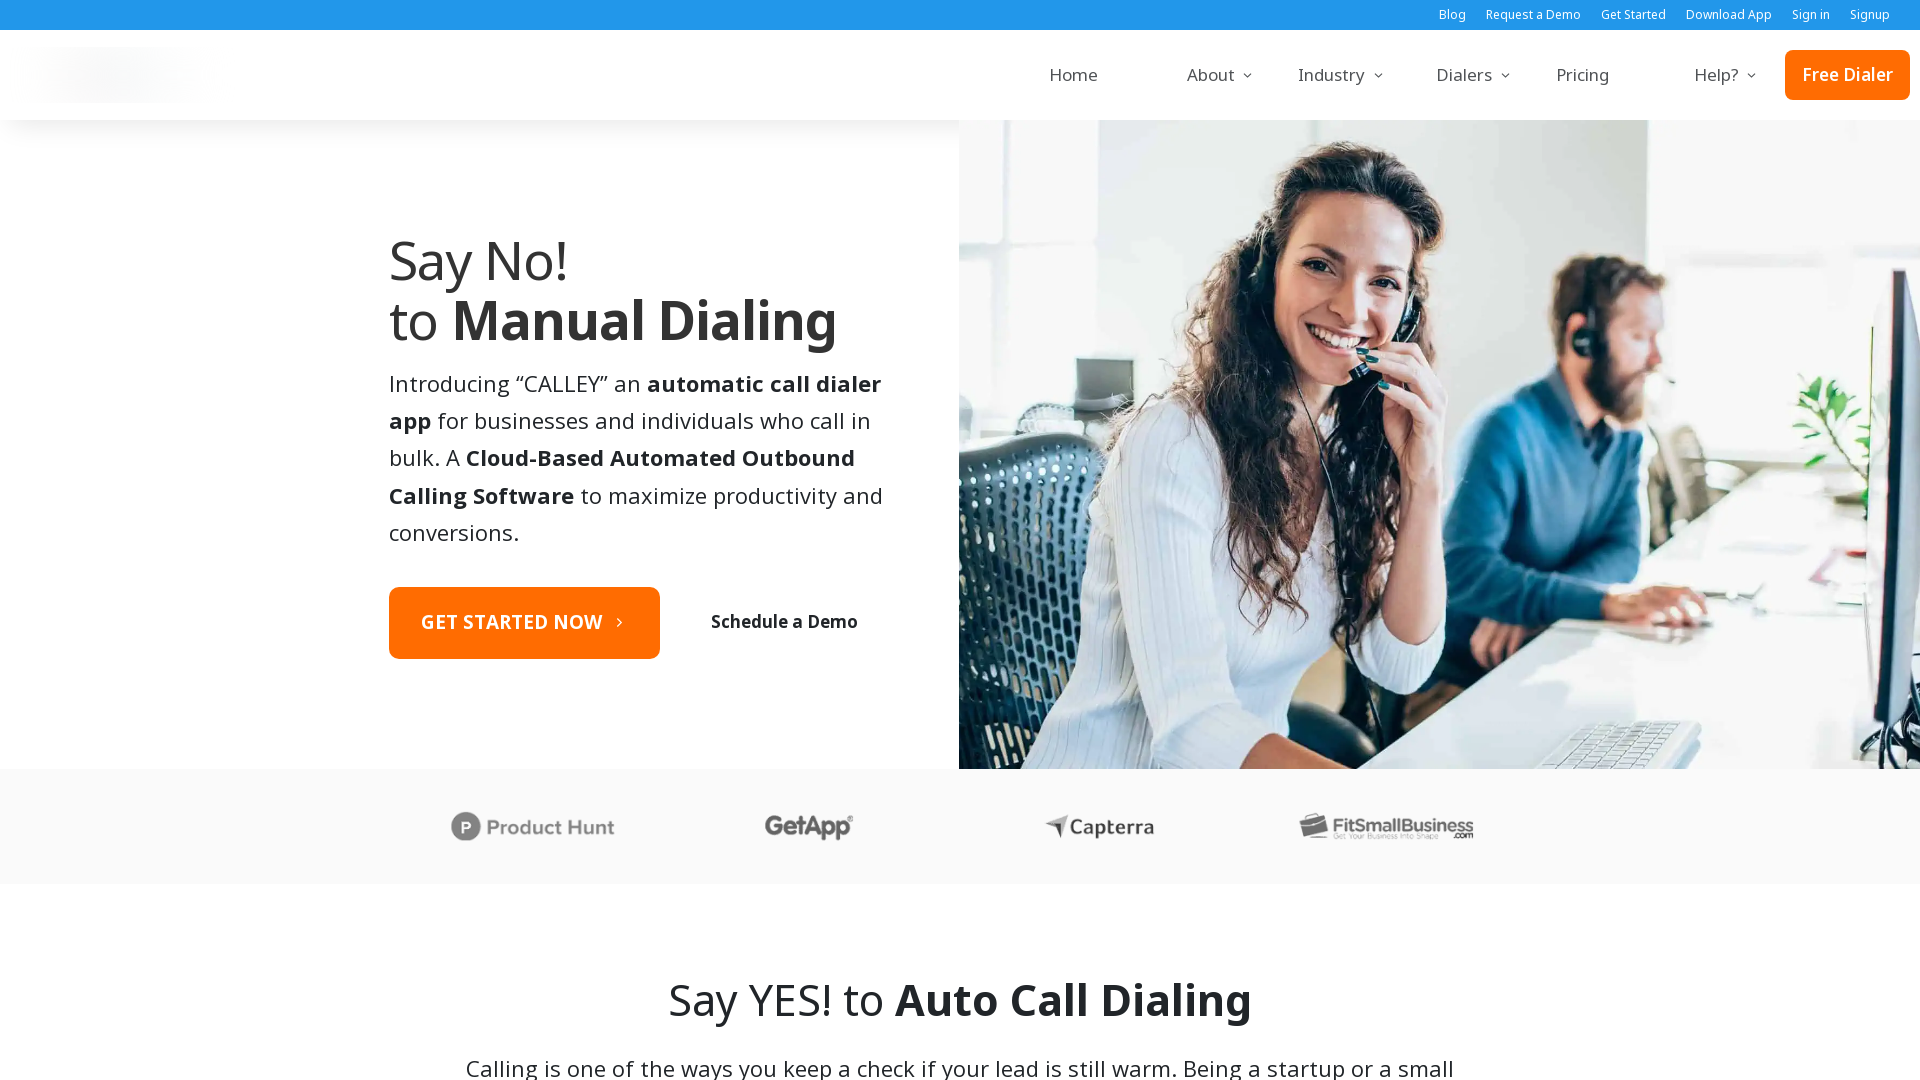

Set viewport size to 1366x768 resolution
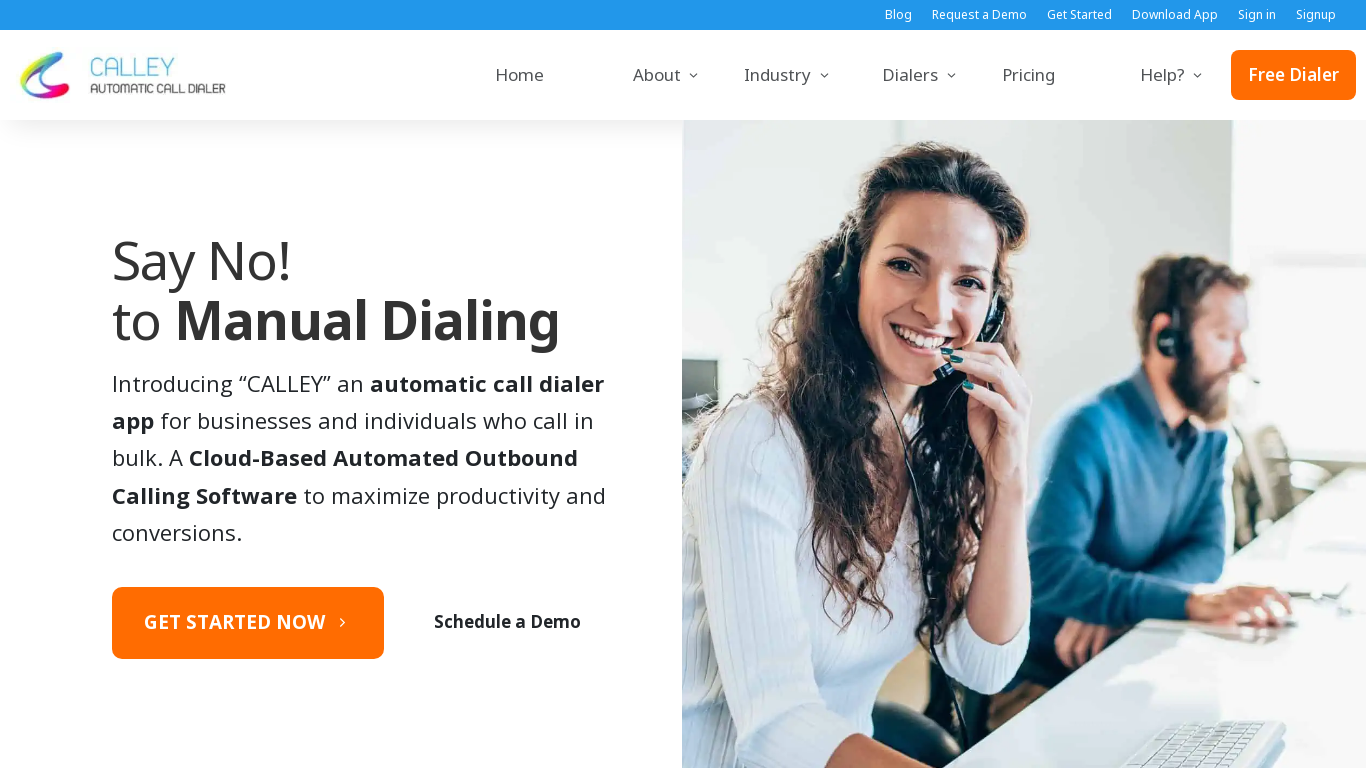

Navigated to https://www.getcalley.com/ at 1366x768 resolution
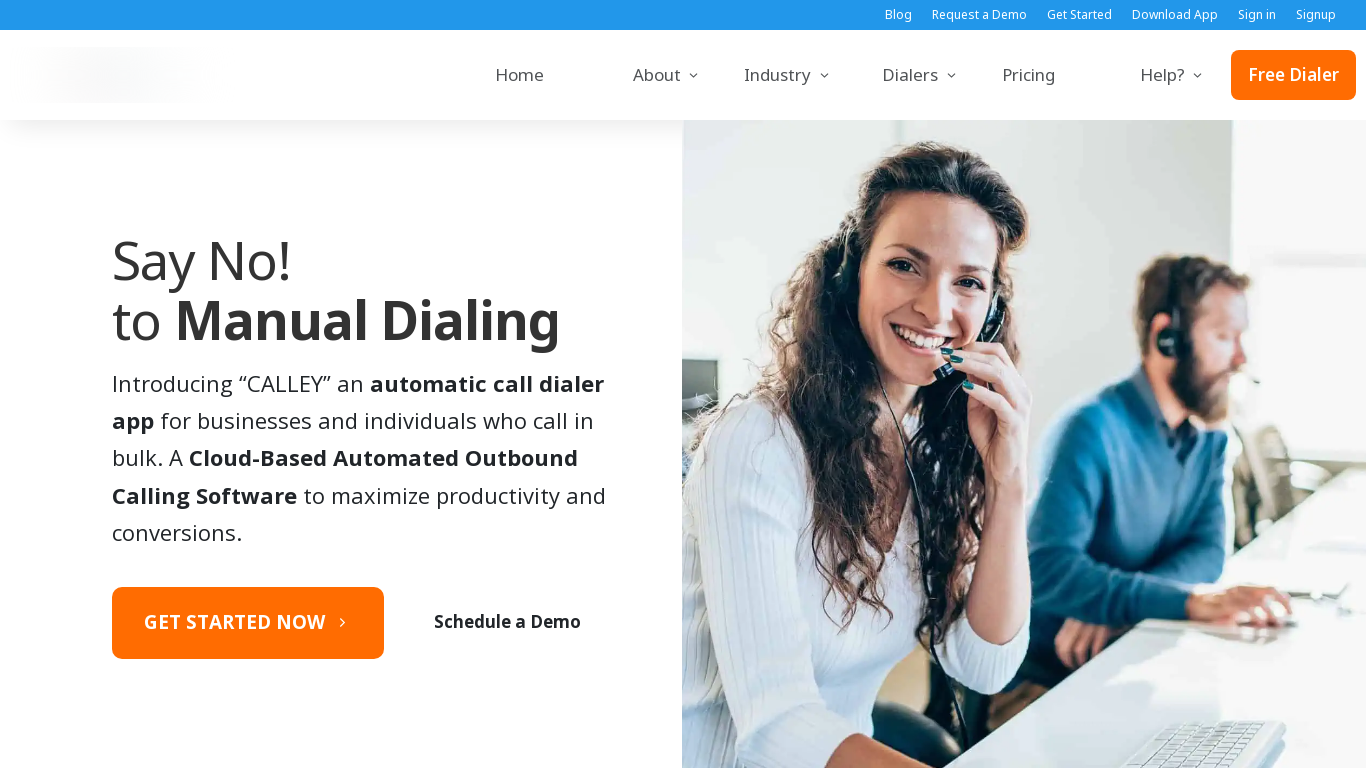

Page loaded to domcontentloaded state at 1366x768 resolution
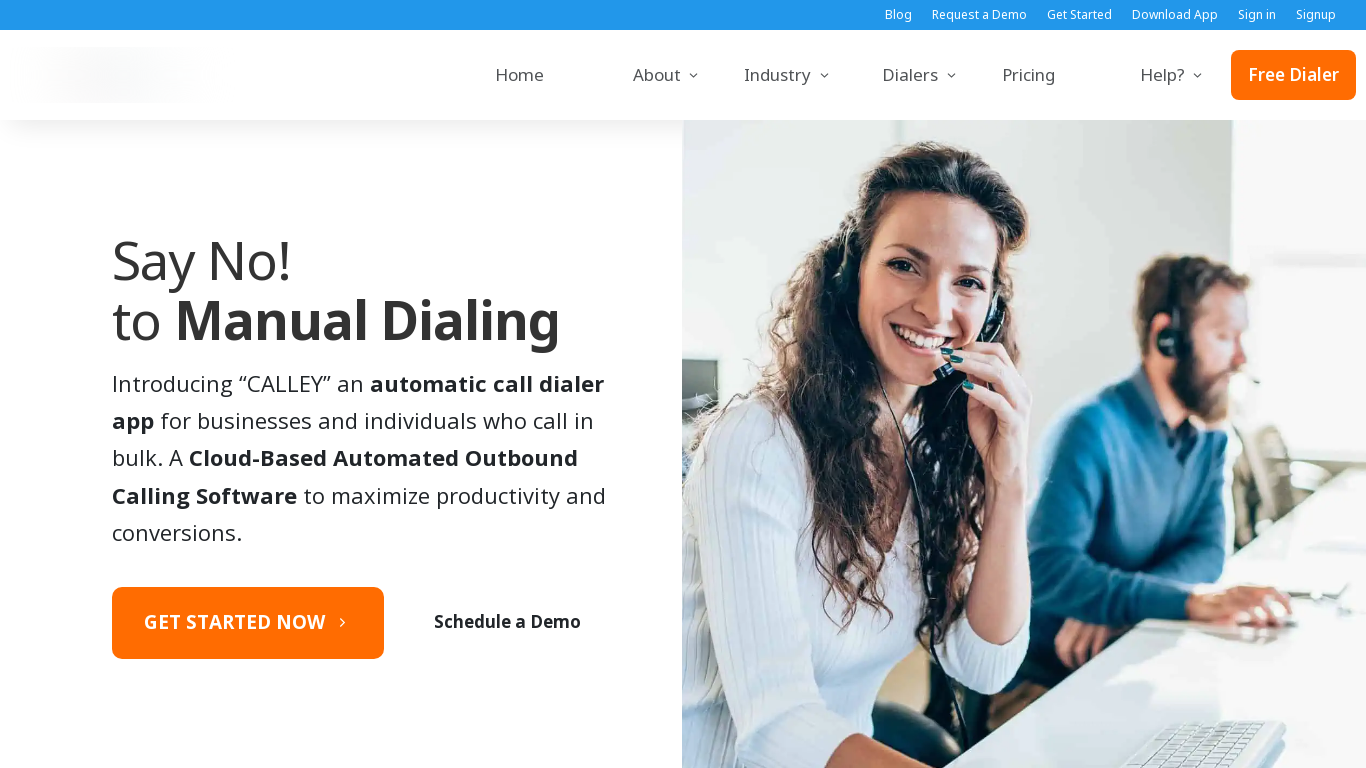

Set viewport size to 1536x864 resolution
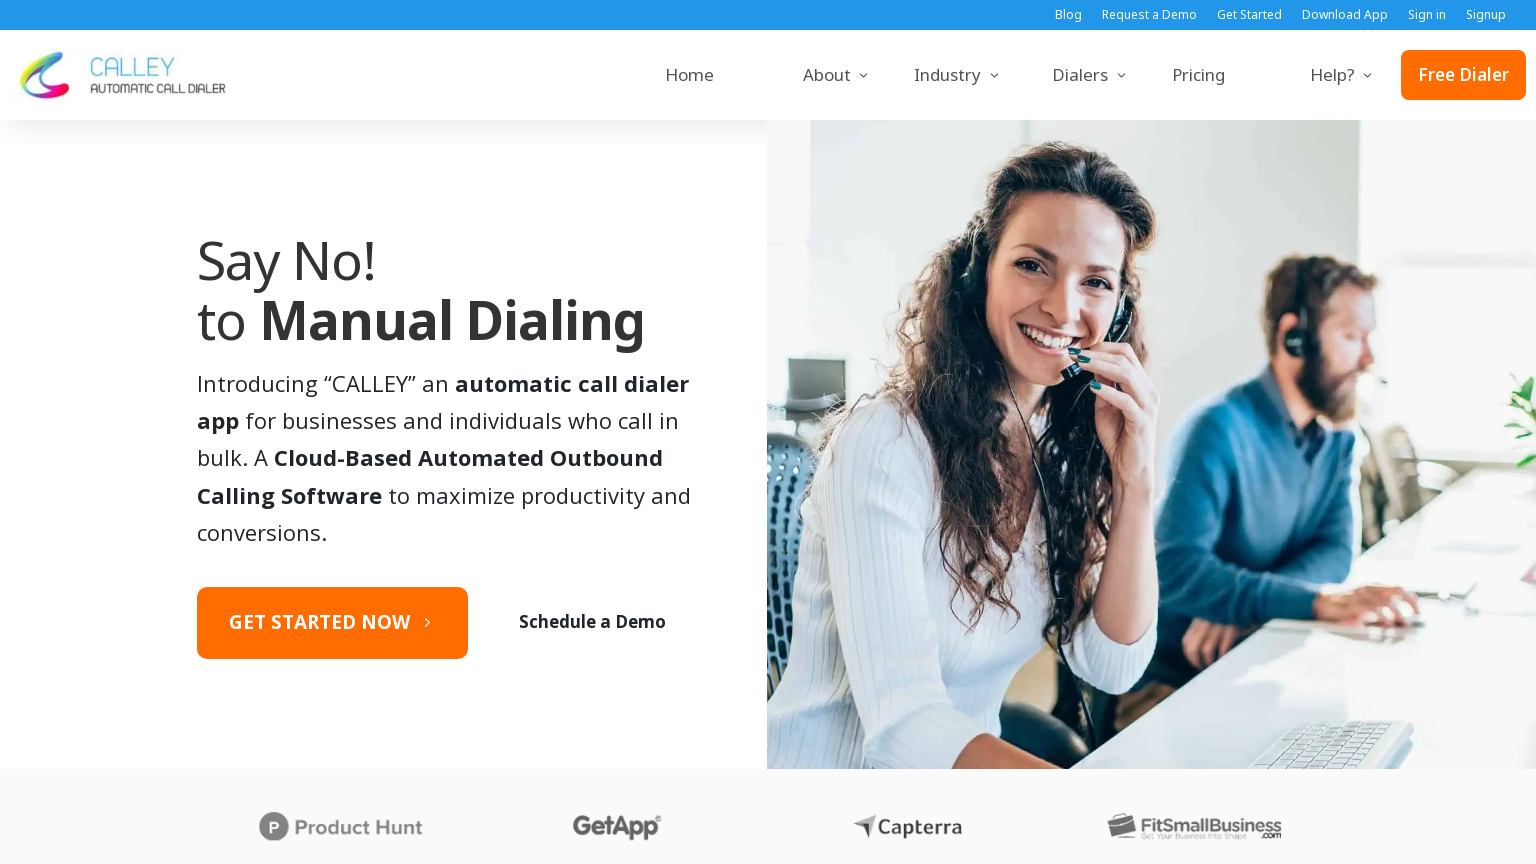

Navigated to https://www.getcalley.com/ at 1536x864 resolution
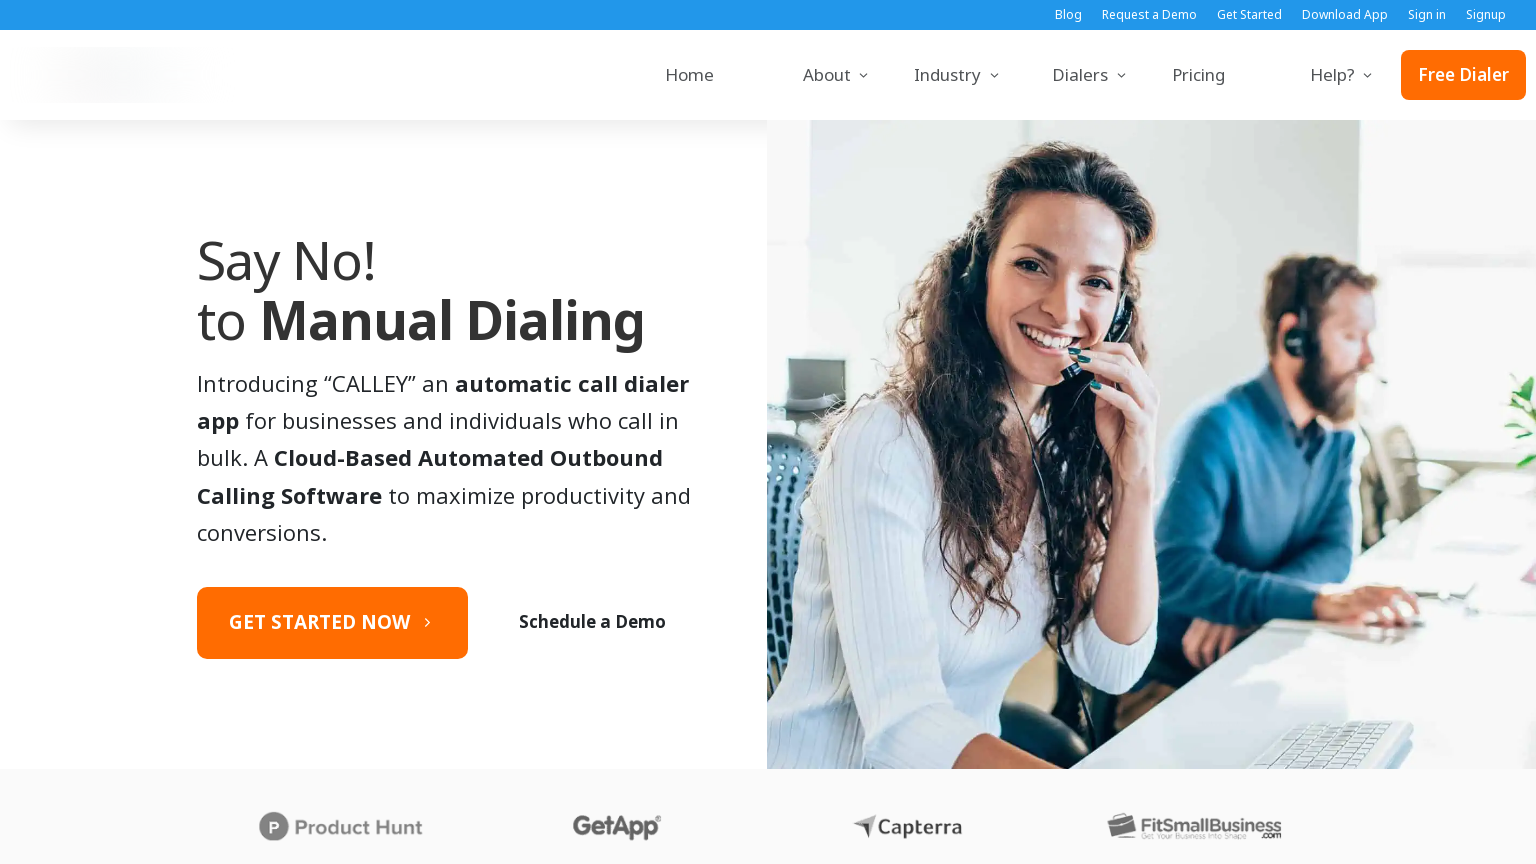

Page loaded to domcontentloaded state at 1536x864 resolution
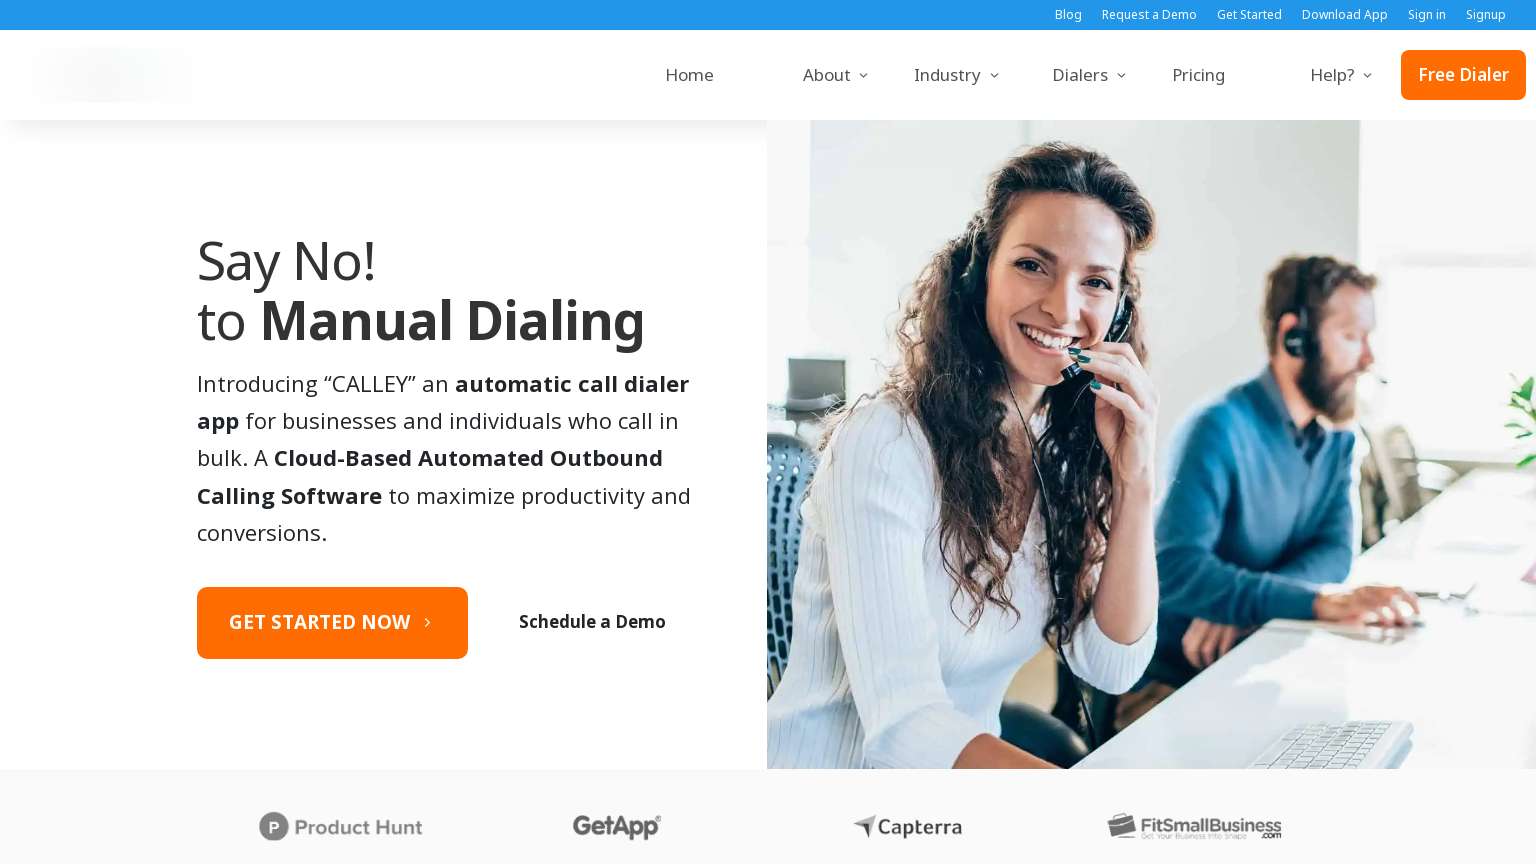

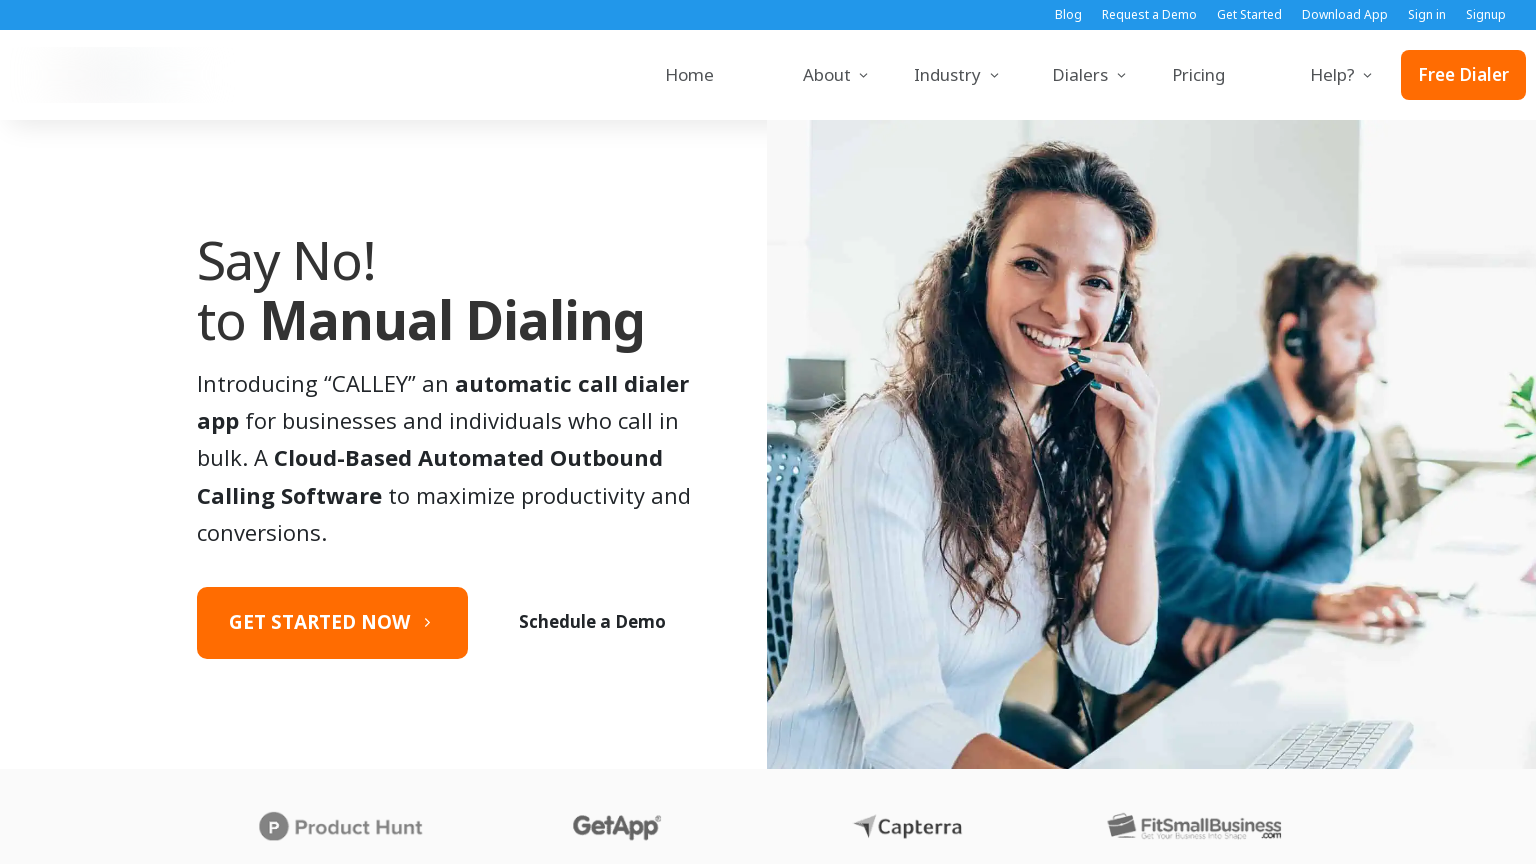